Tests Steam's age verification gate by filling out the birth date fields and clicking through to view game information on a mature-rated game page.

Starting URL: https://store.steampowered.com/agecheck/app/208650/

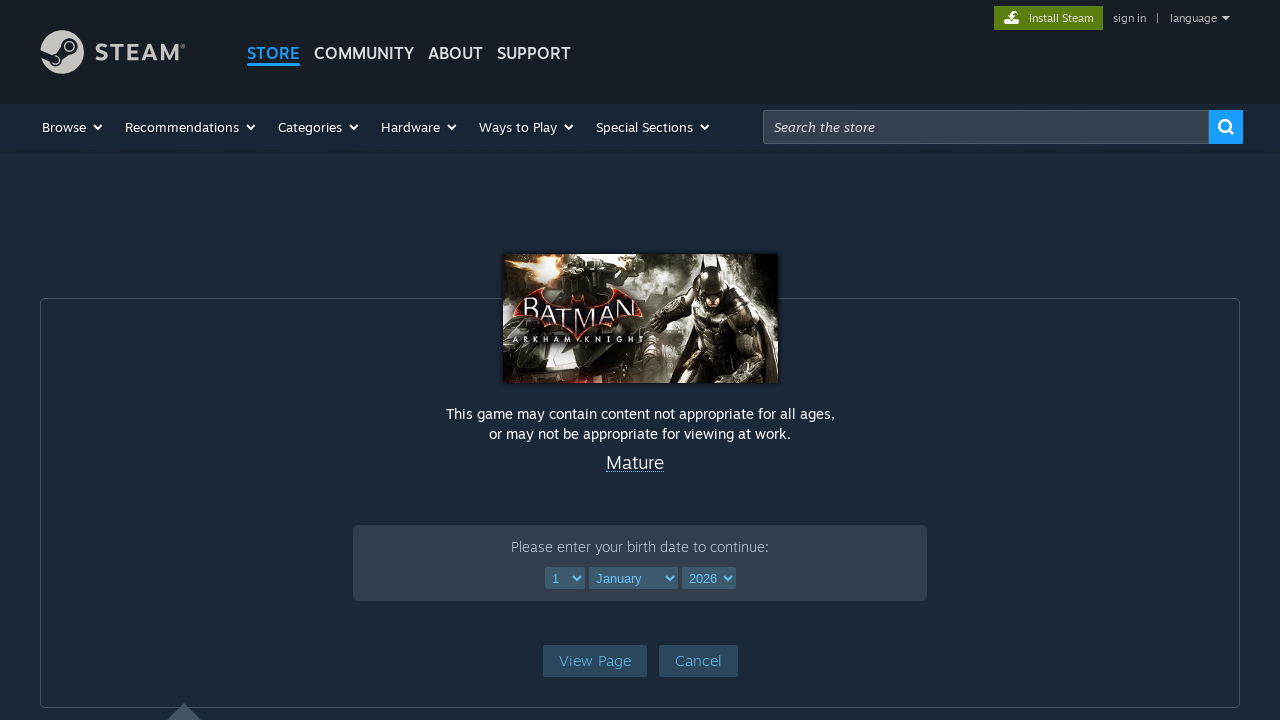

Selected day of birth (10) on select[name='ageDay']
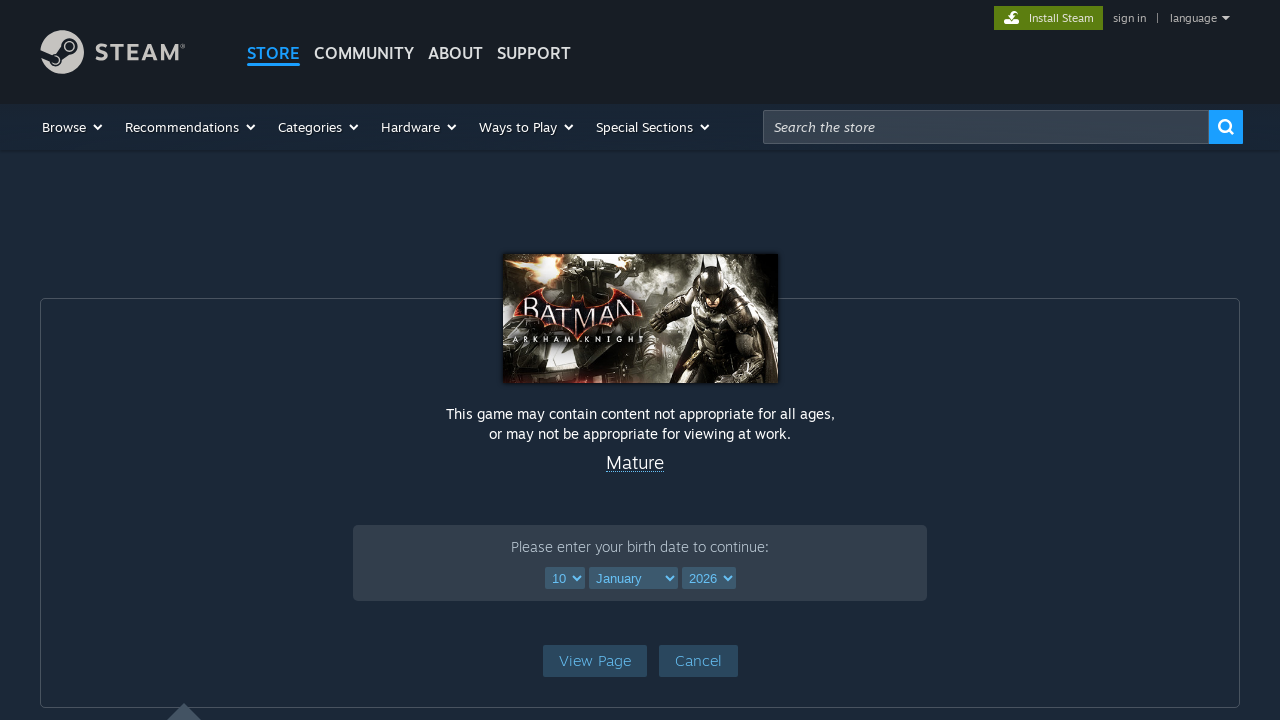

Selected month of birth (March) on select[name='ageMonth']
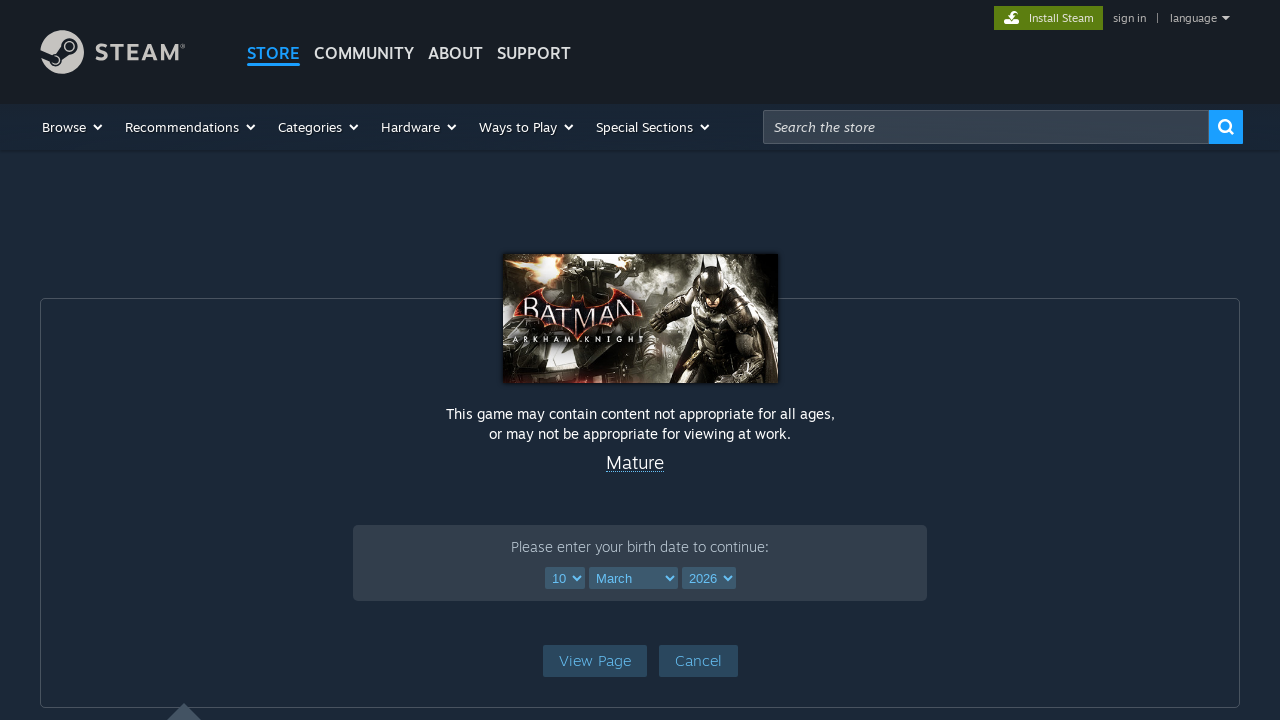

Selected year of birth (2000) on select[name='ageYear']
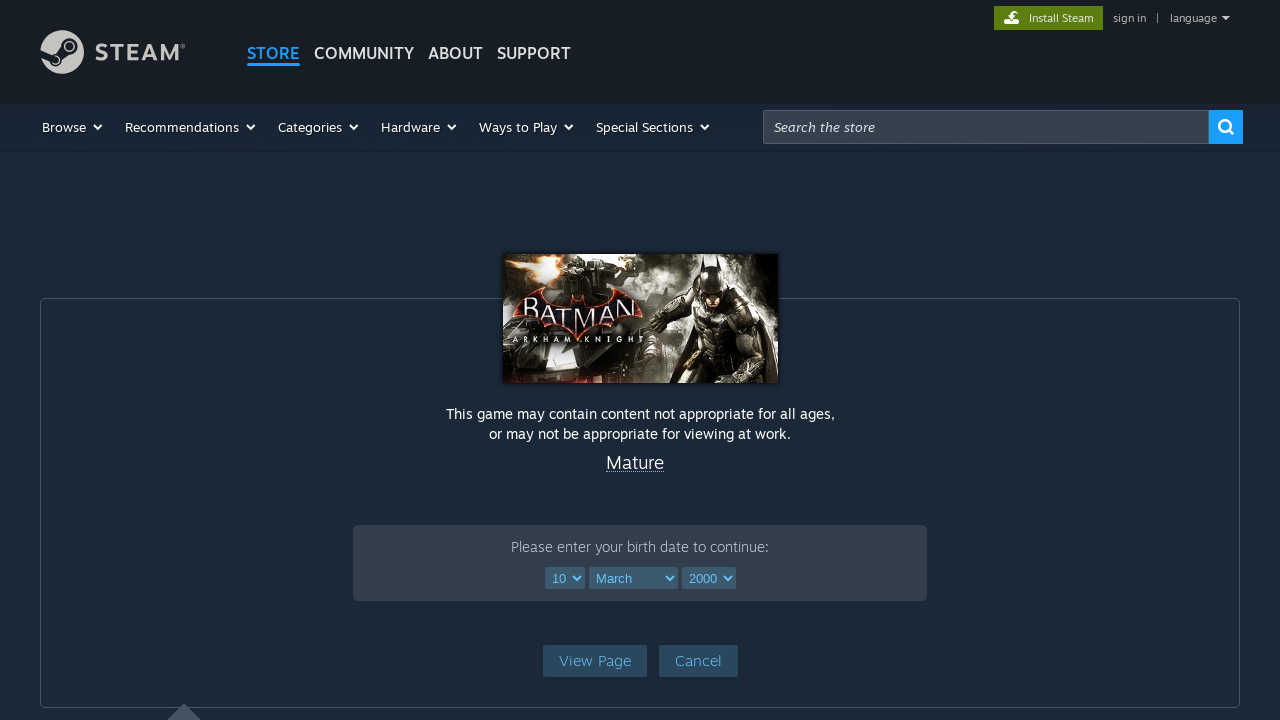

Clicked age verification button to access game page at (594, 660) on a.btnv6_blue_hoverfade.btn_medium
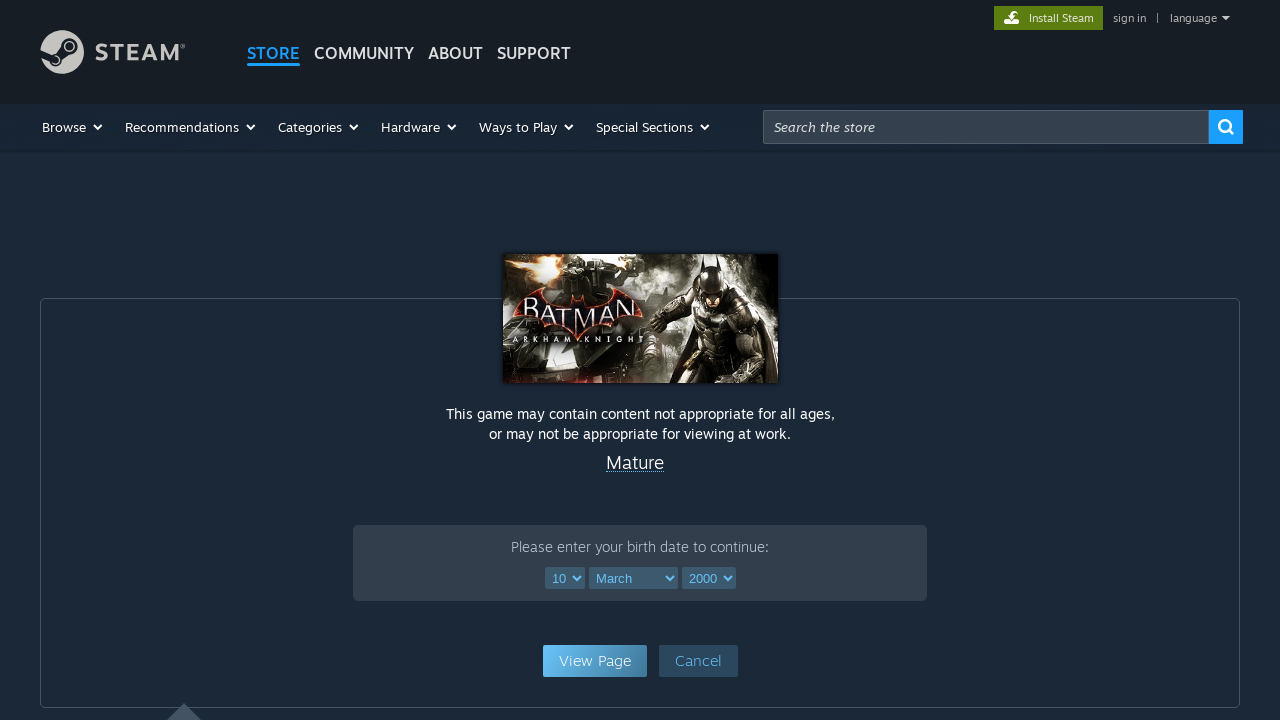

Game page loaded and game name element is present
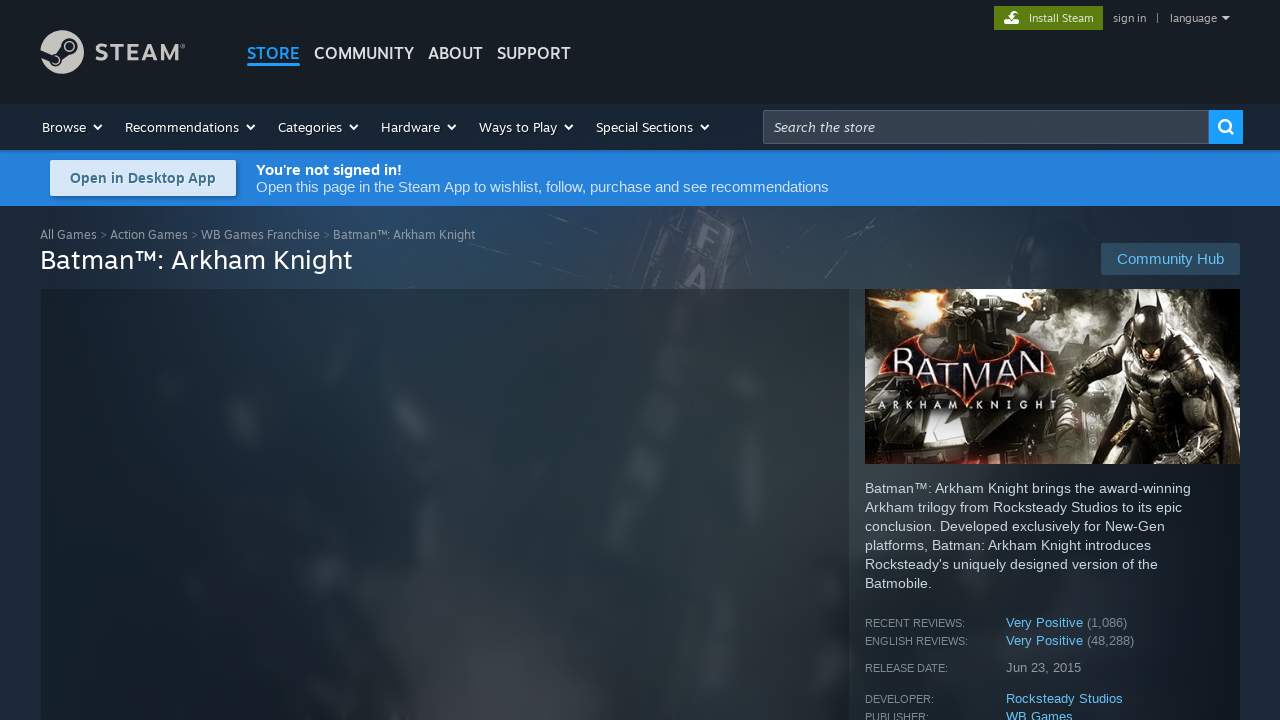

System requirements section is visible on game page
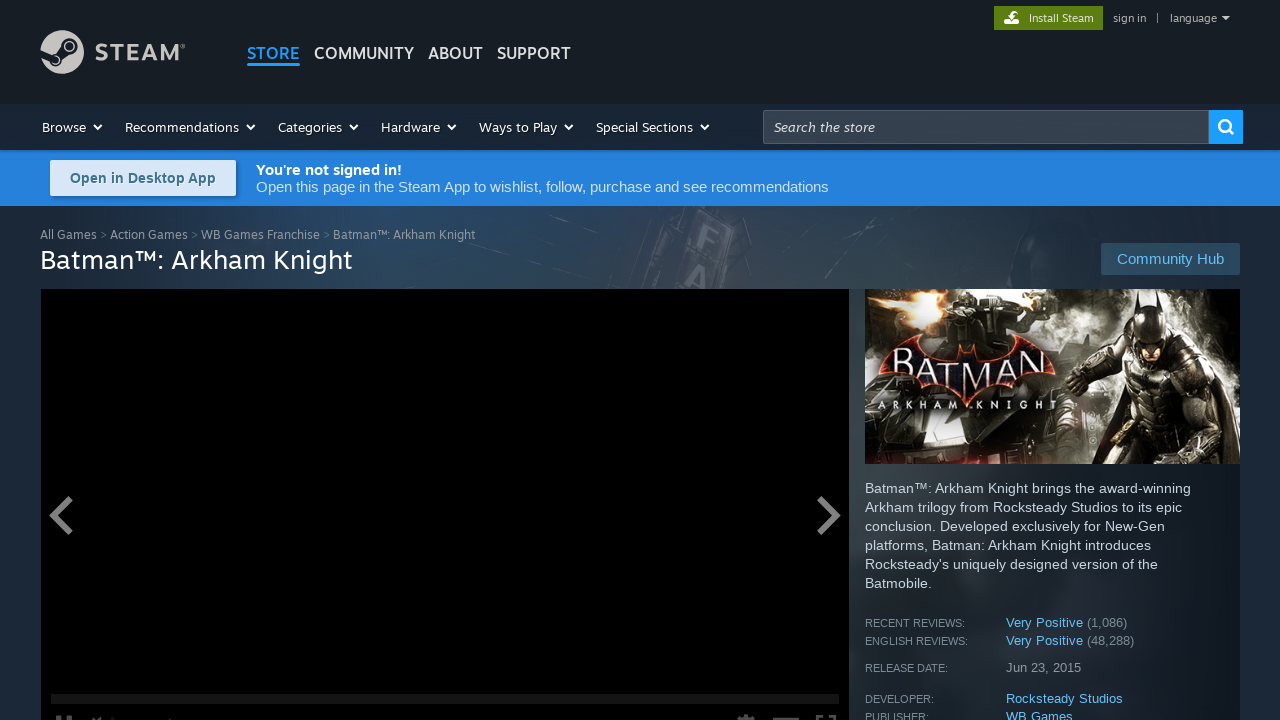

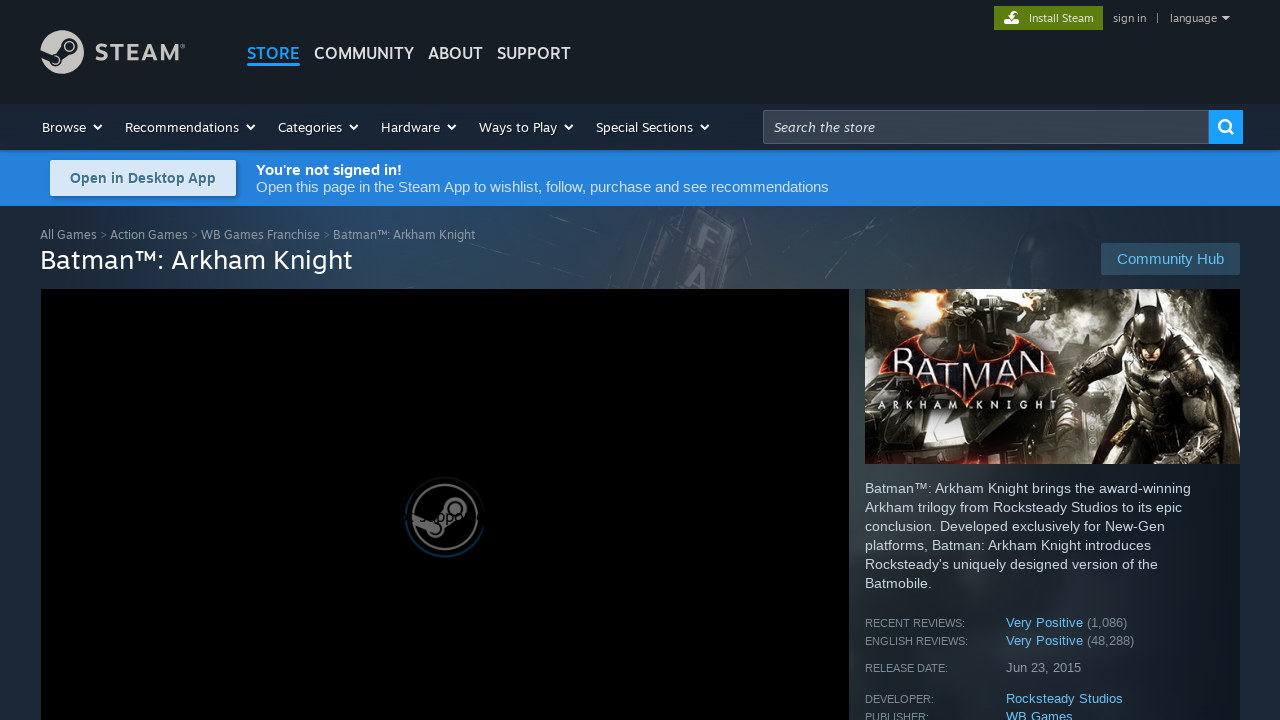